Tests dynamic controls page by toggling a checkbox, waiting for a dynamic element to disappear, then toggling again and waiting for it to reappear

Starting URL: https://v1.training-support.net/selenium/dynamic-controls

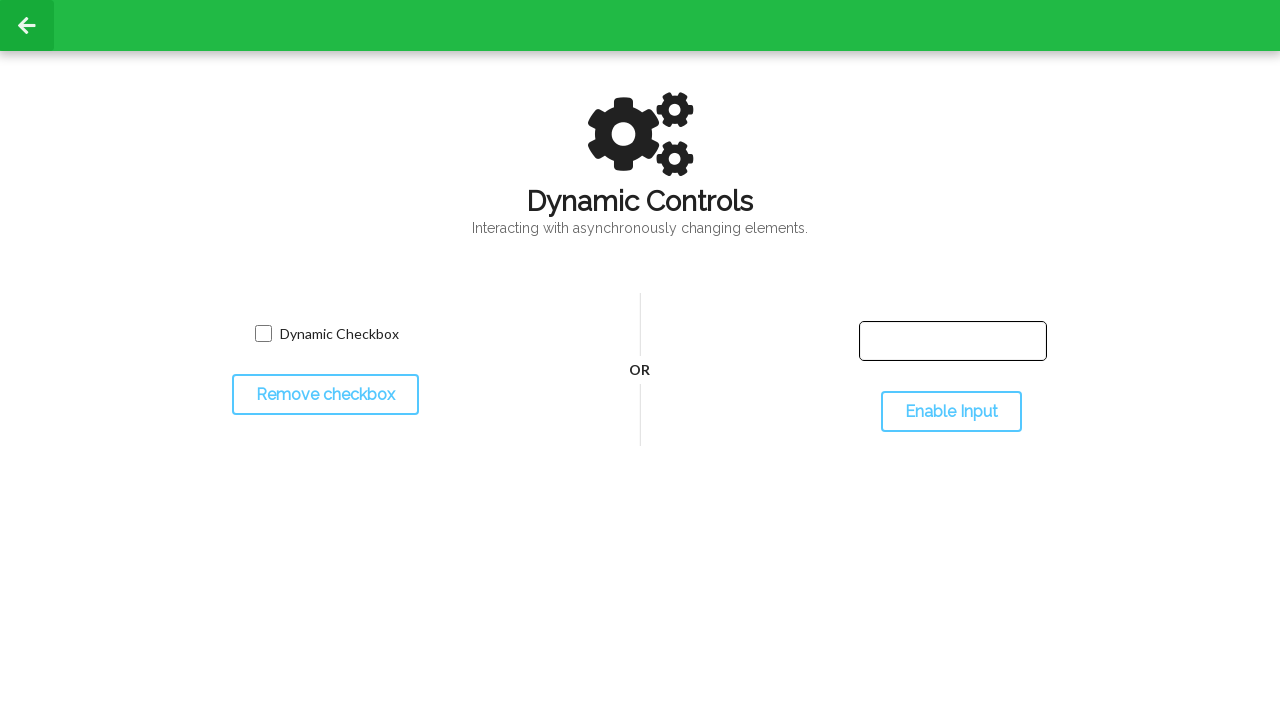

Clicked toggle checkbox button to hide the dynamic checkbox at (325, 395) on #toggleCheckbox
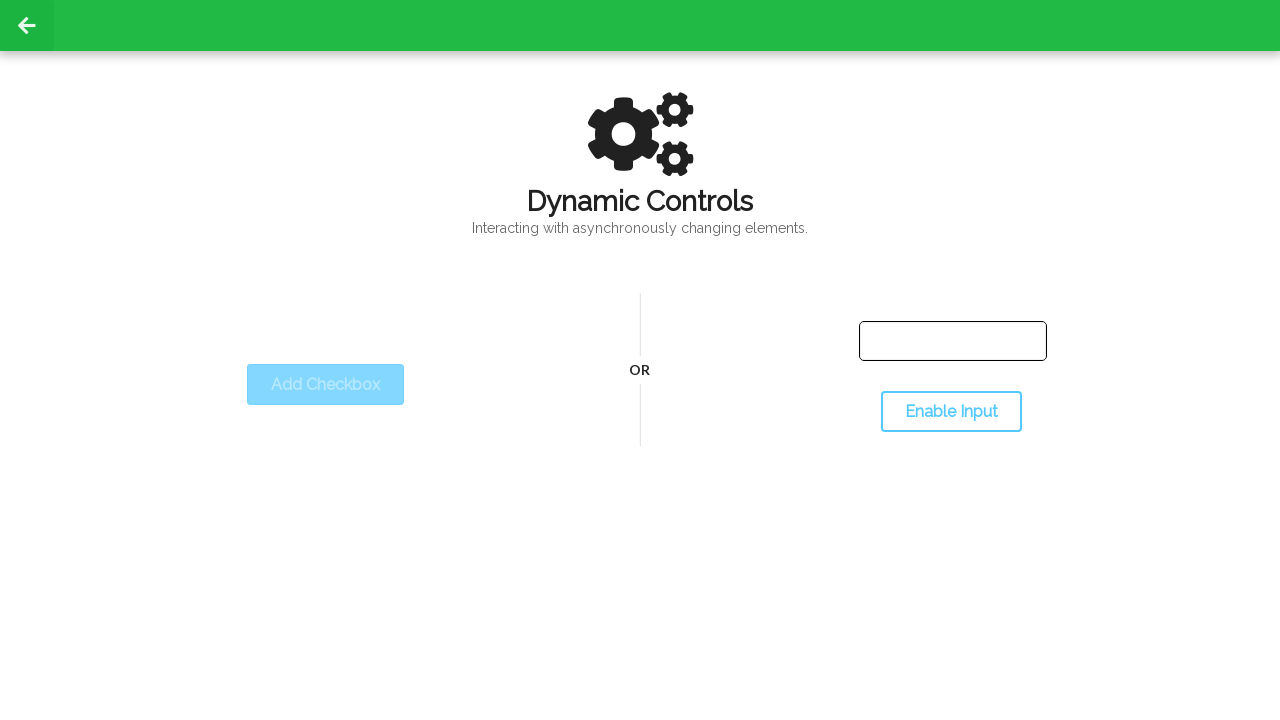

Waited for dynamic checkbox to become invisible
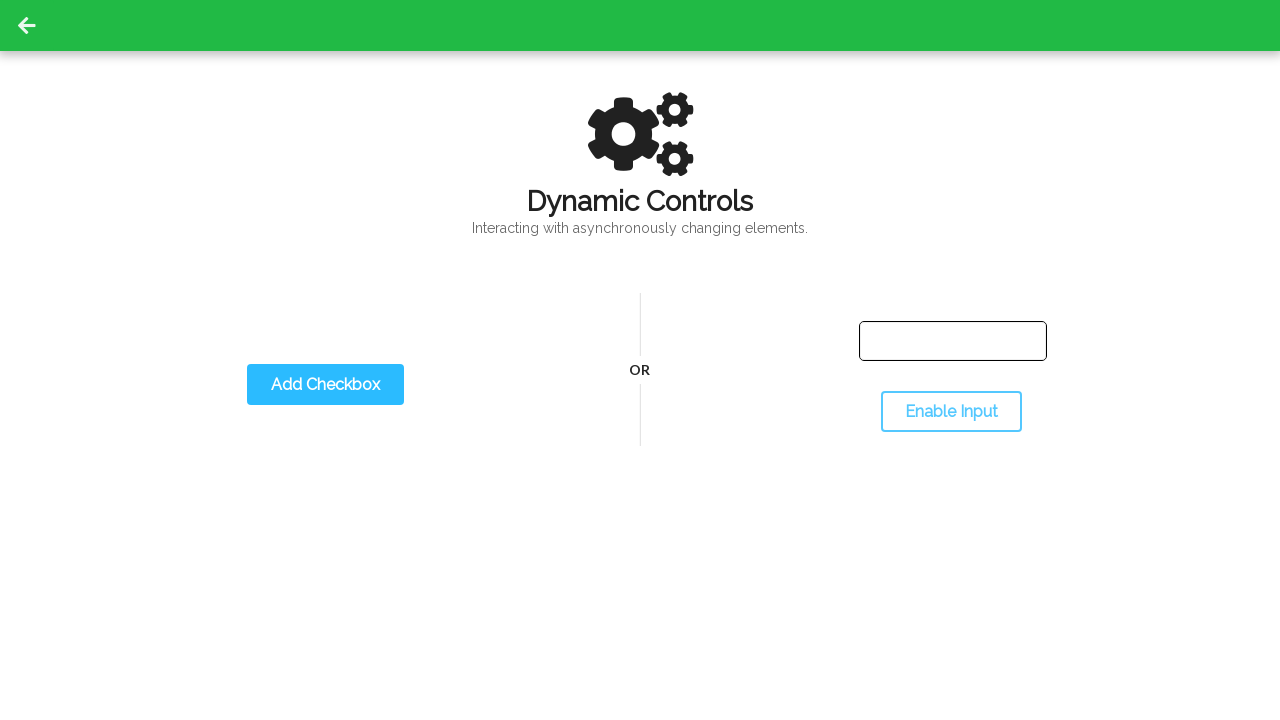

Clicked toggle checkbox button again to show the dynamic checkbox at (325, 385) on #toggleCheckbox
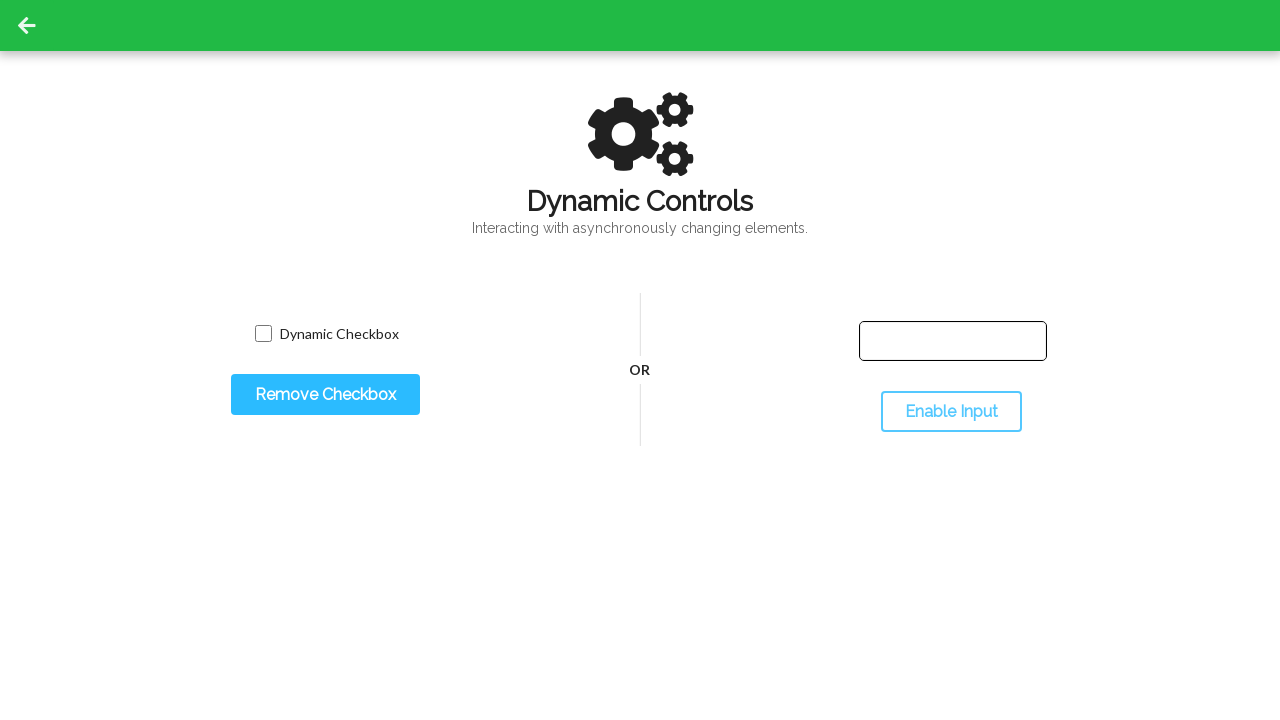

Waited for dynamic checkbox to become visible again
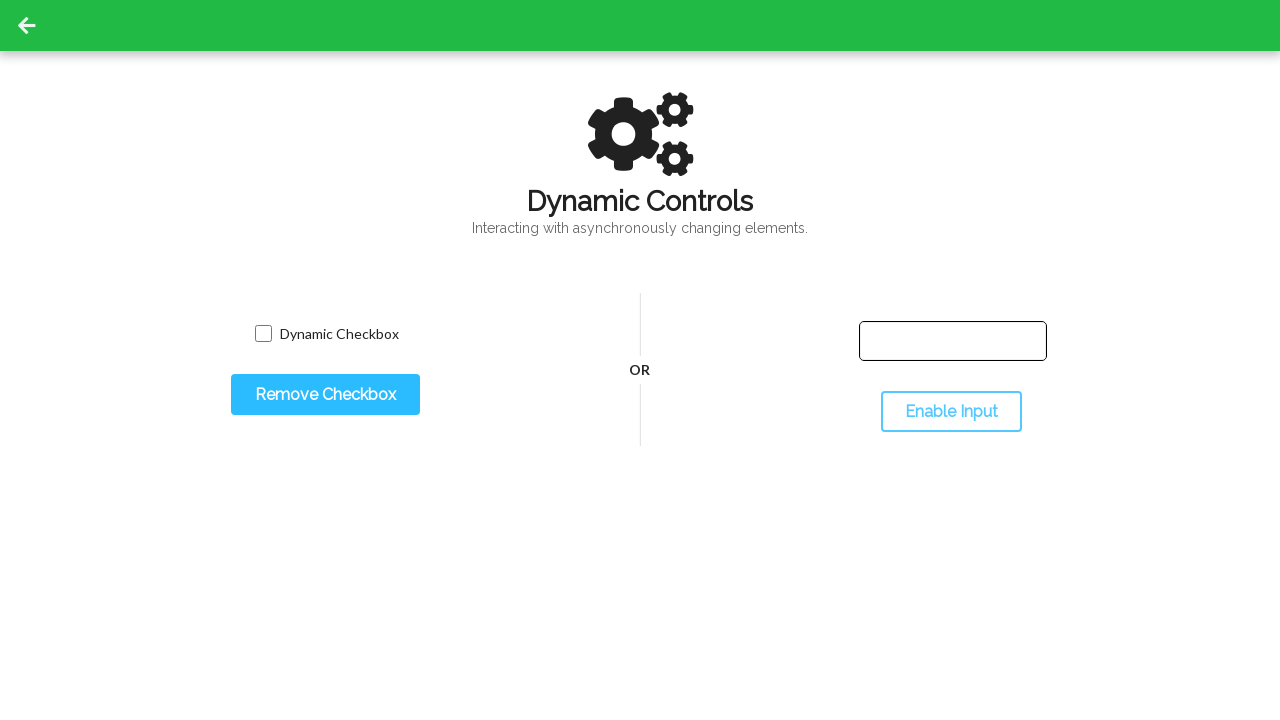

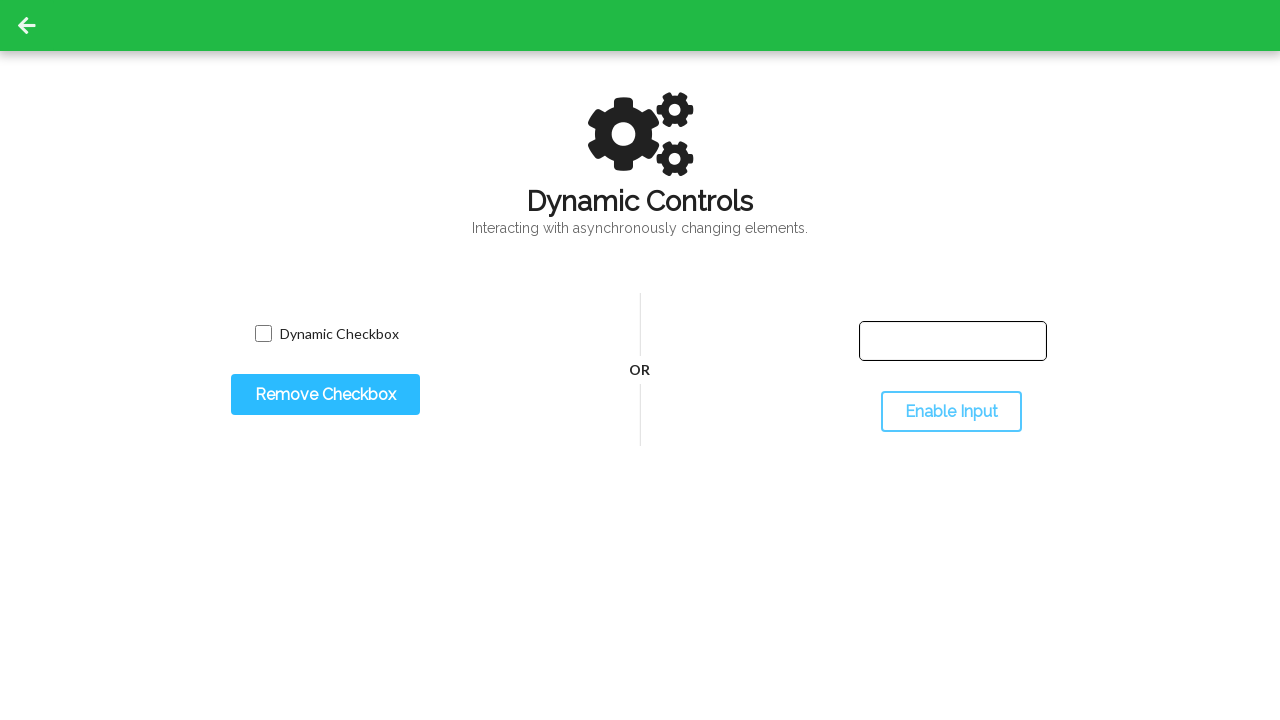